Opens the W3Schools website and maximizes the browser window to verify the site loads correctly

Starting URL: https://www.w3schools.com/

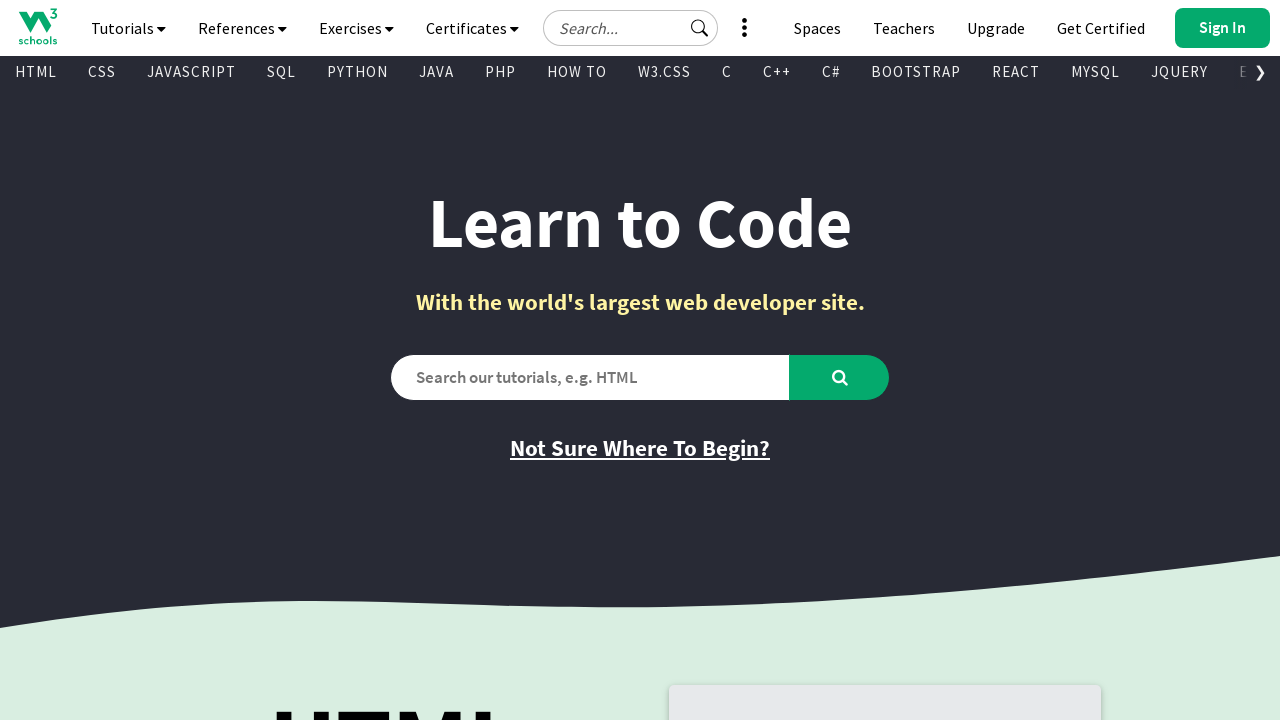

Navigated to W3Schools website
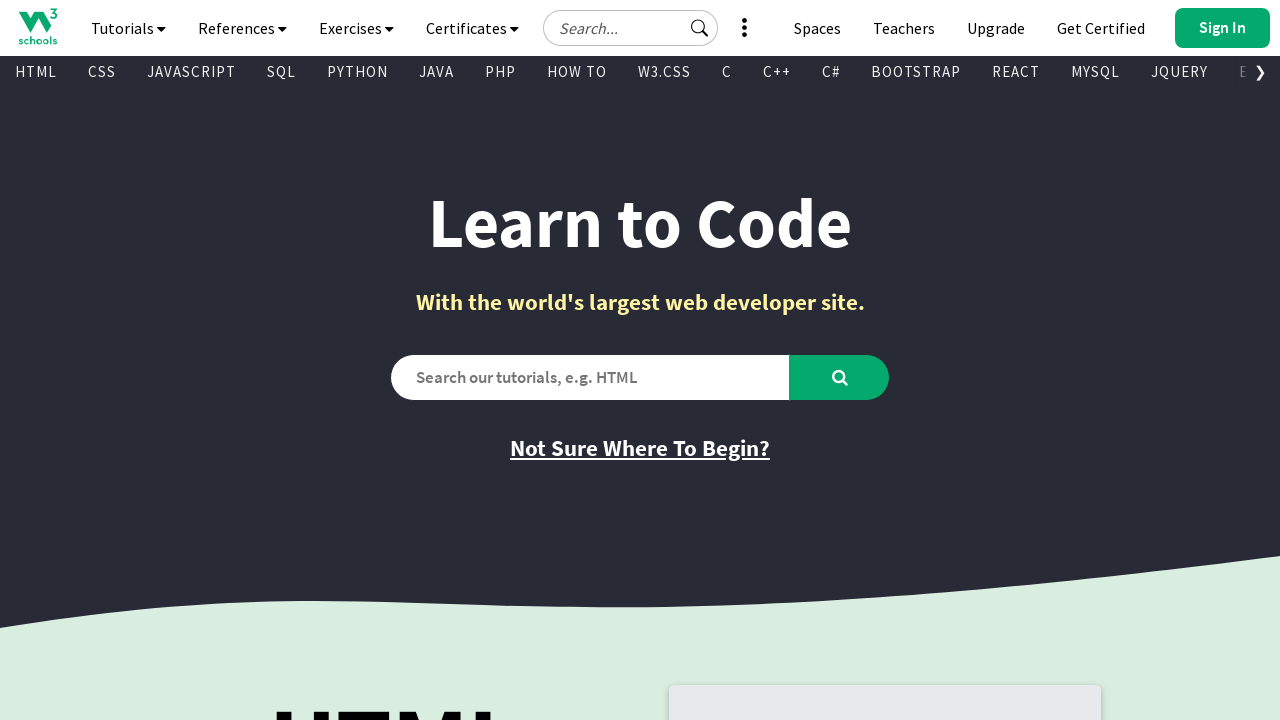

W3Schools page DOM content fully loaded
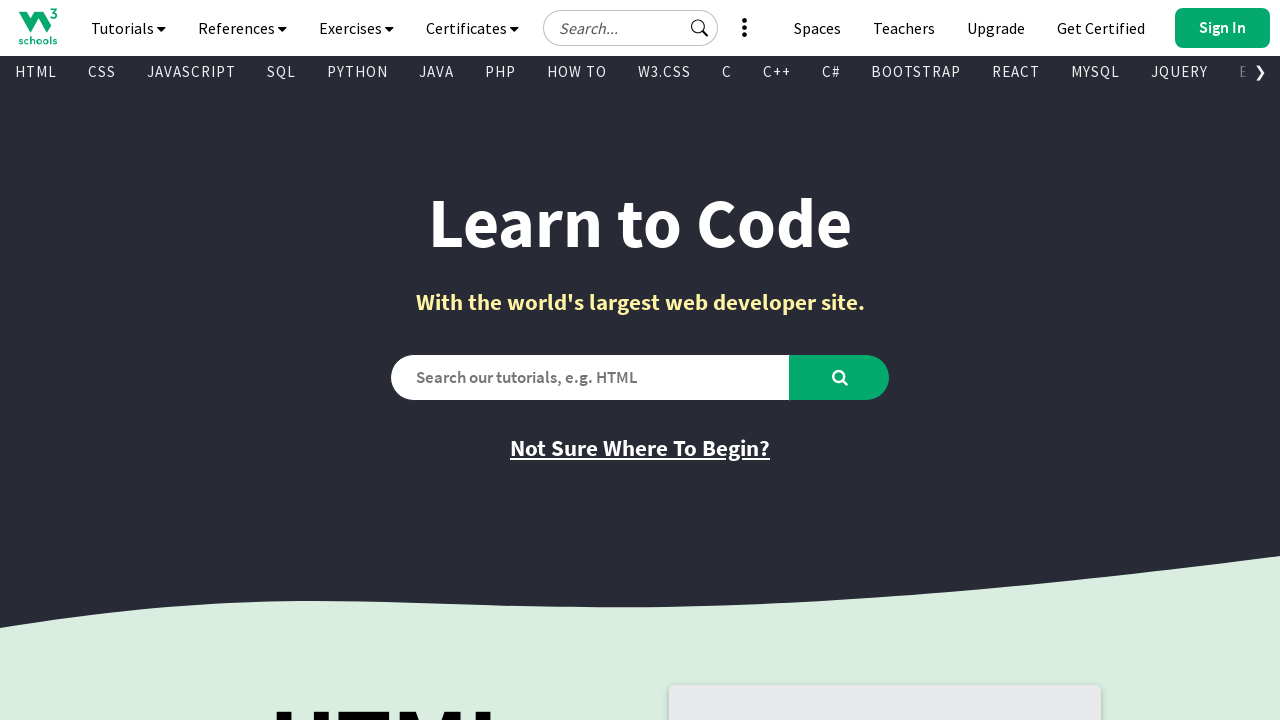

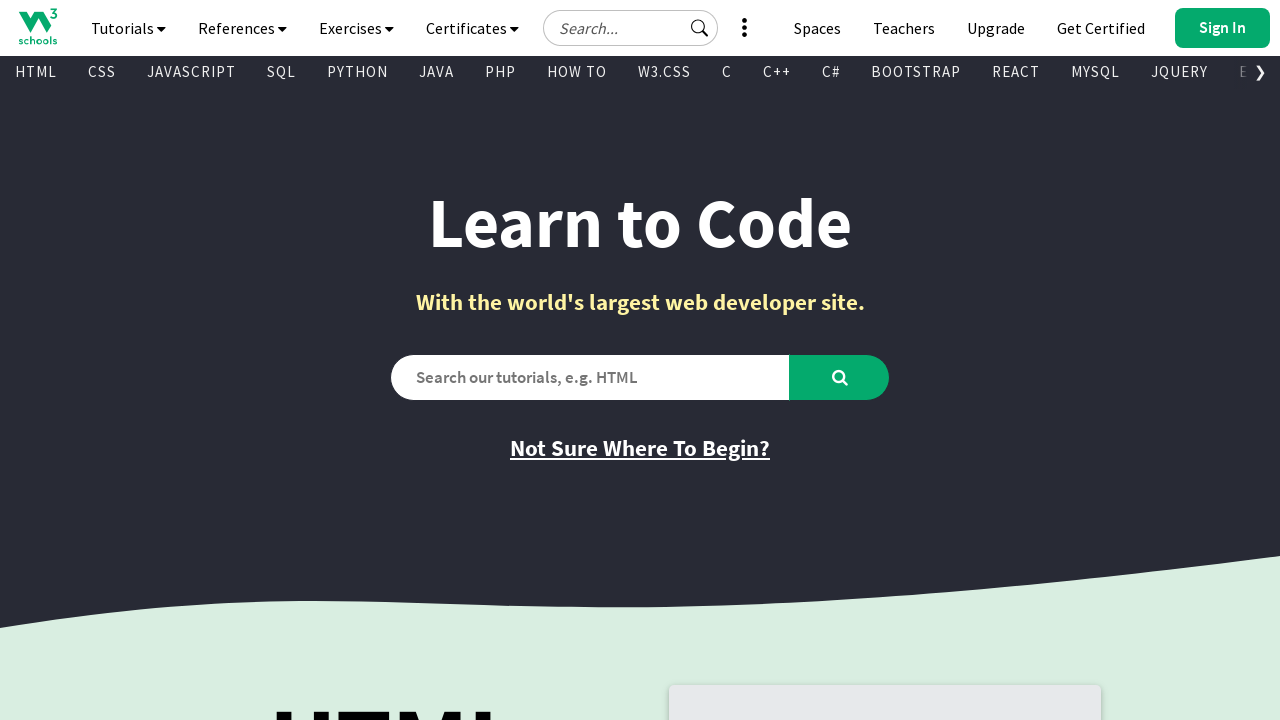